Tests drag and drop functionality on jQuery UI demo page by dragging an element to a new position using coordinates

Starting URL: http://jqueryui.com/draggable/

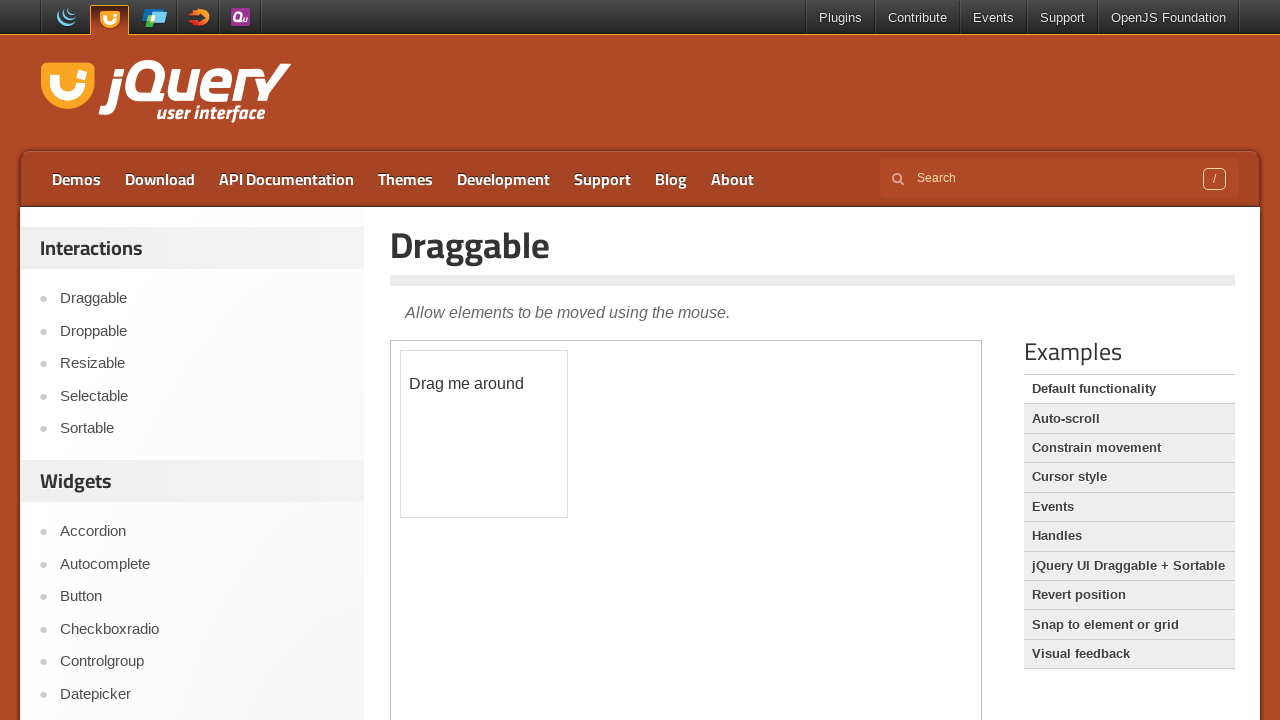

Located the demo iframe
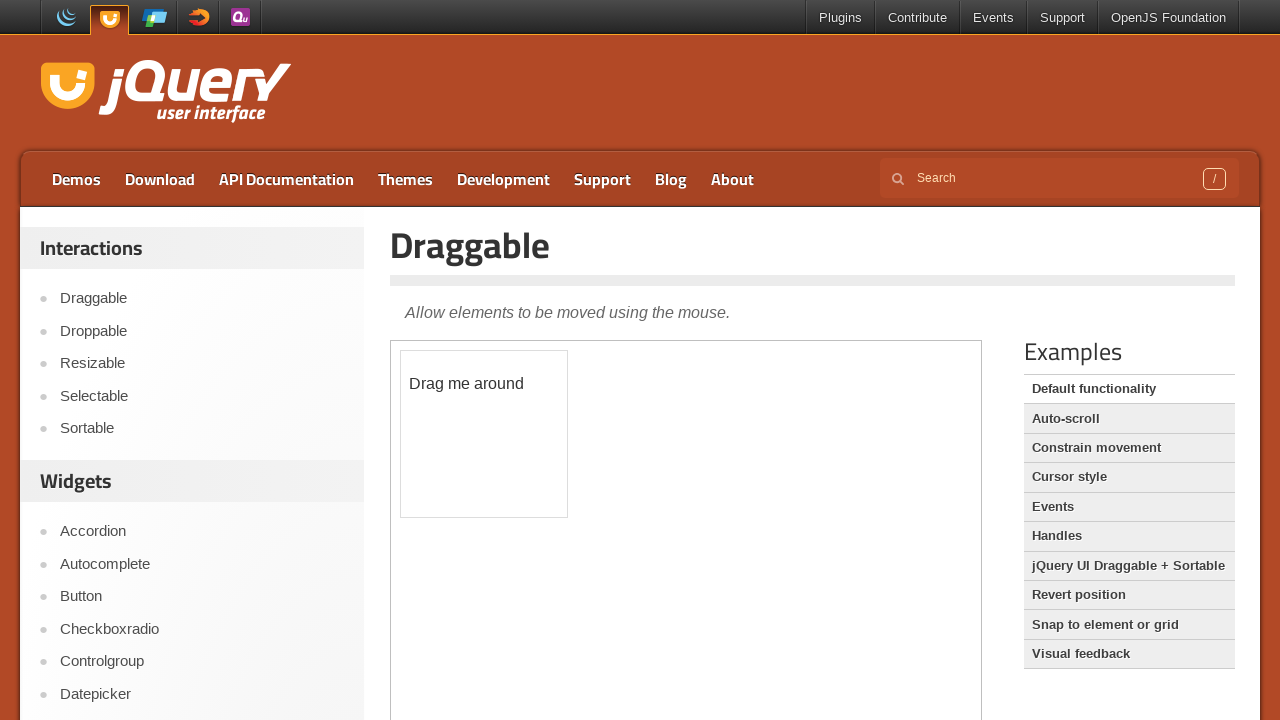

Located the draggable element
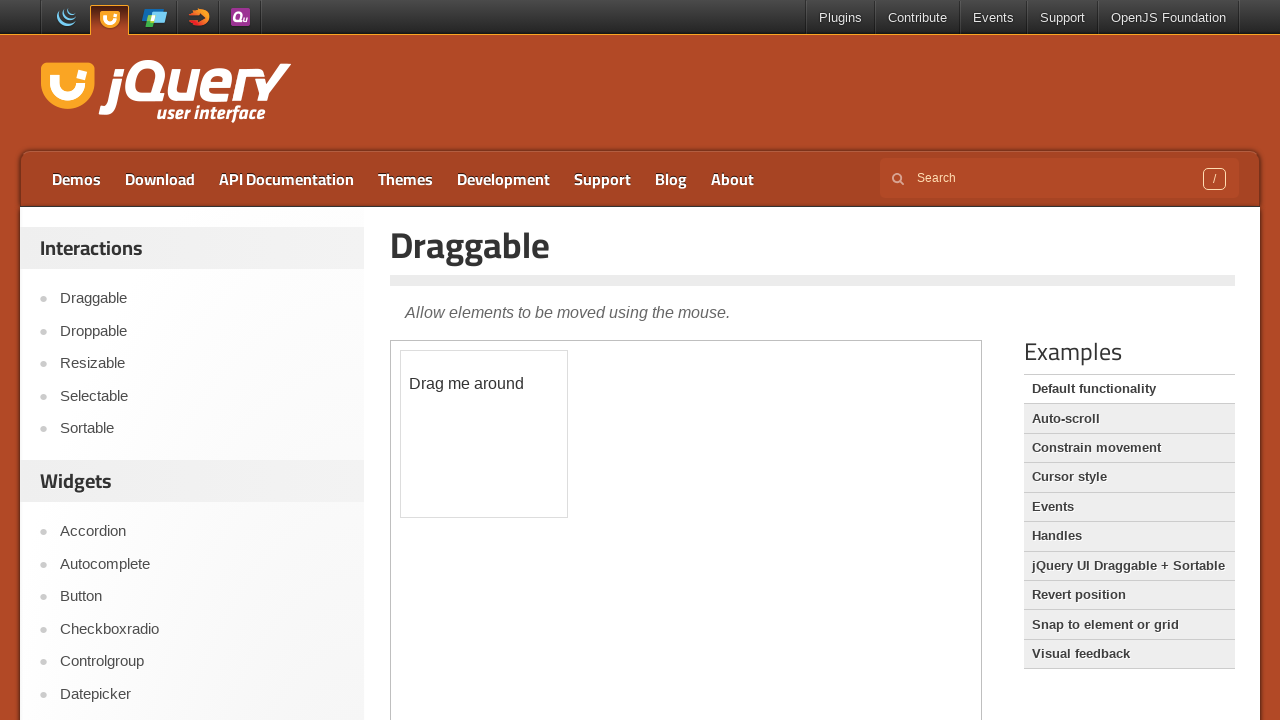

Retrieved bounding box coordinates of draggable element
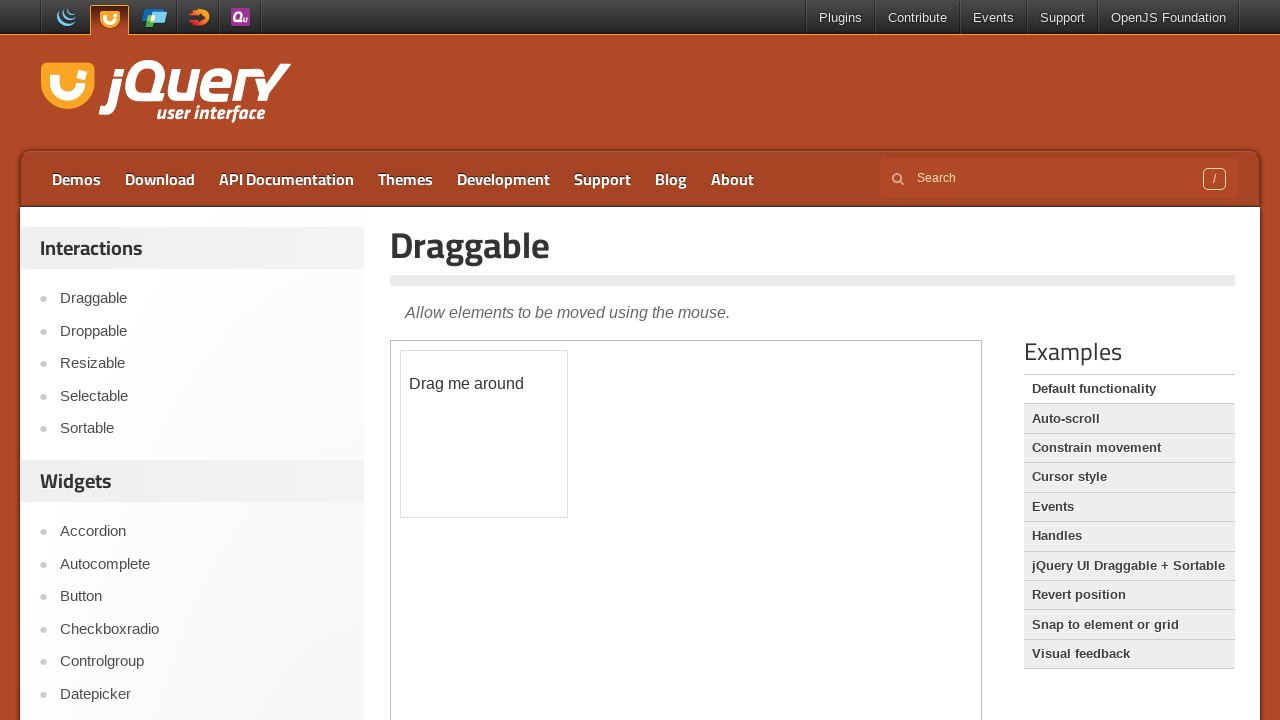

Moved mouse to center of draggable element at (484, 434)
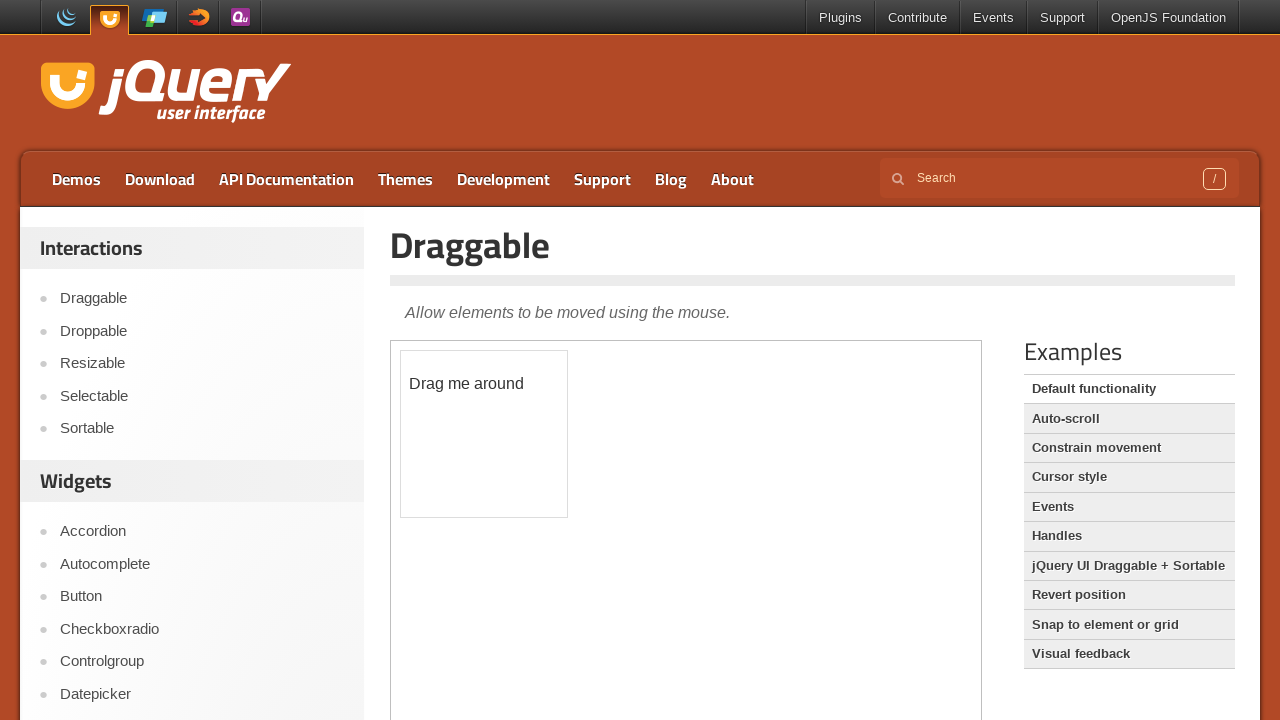

Pressed mouse button down to start drag at (484, 434)
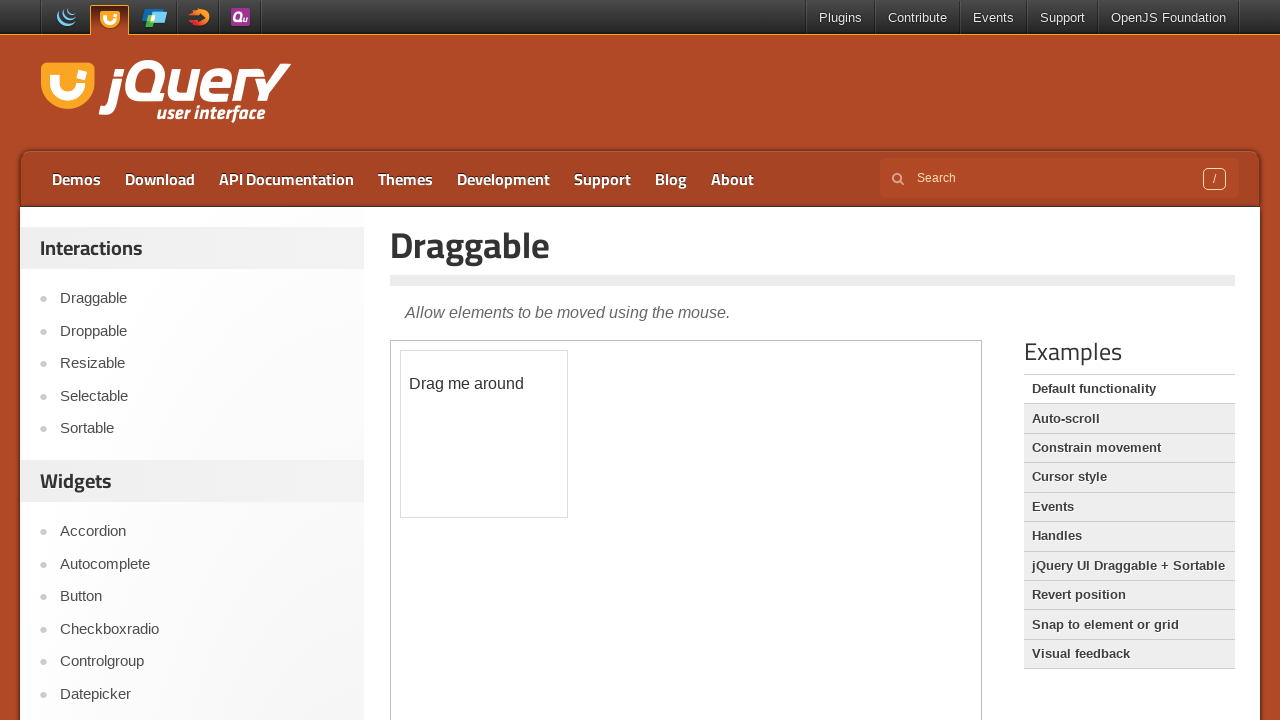

Moved mouse 50px right and 50px down while dragging at (534, 484)
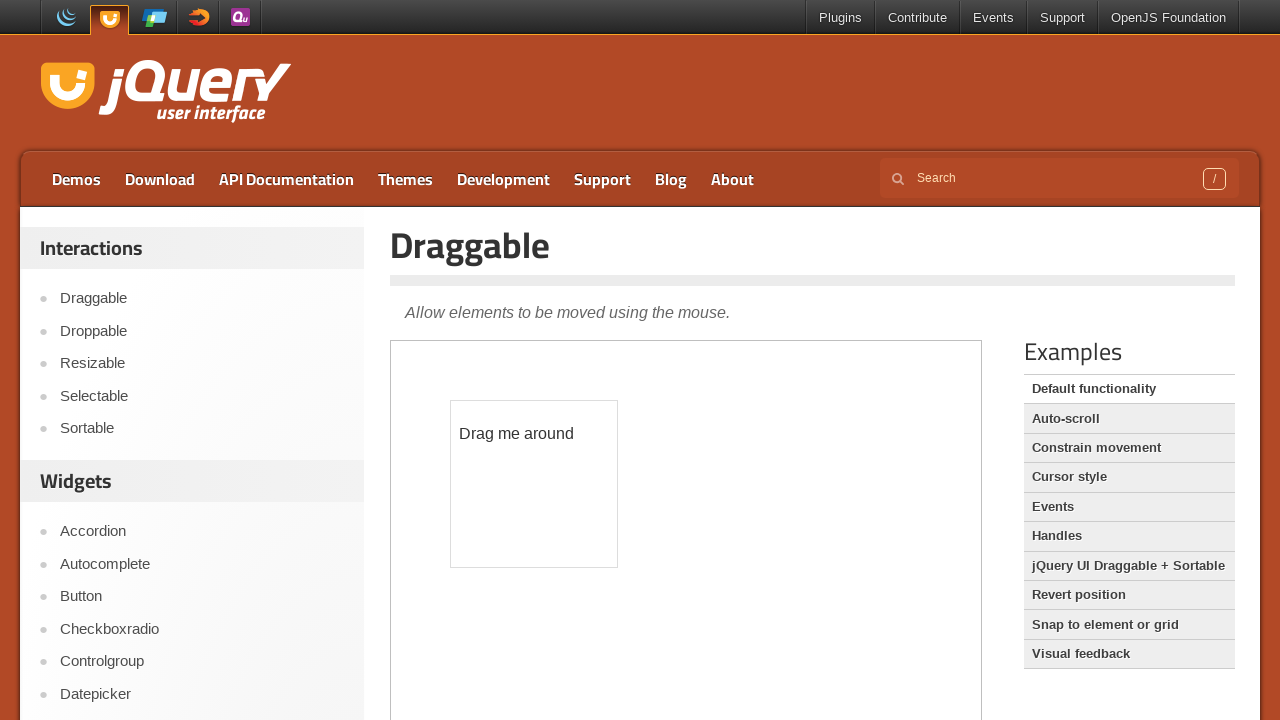

Released mouse button to complete drag and drop operation at (534, 484)
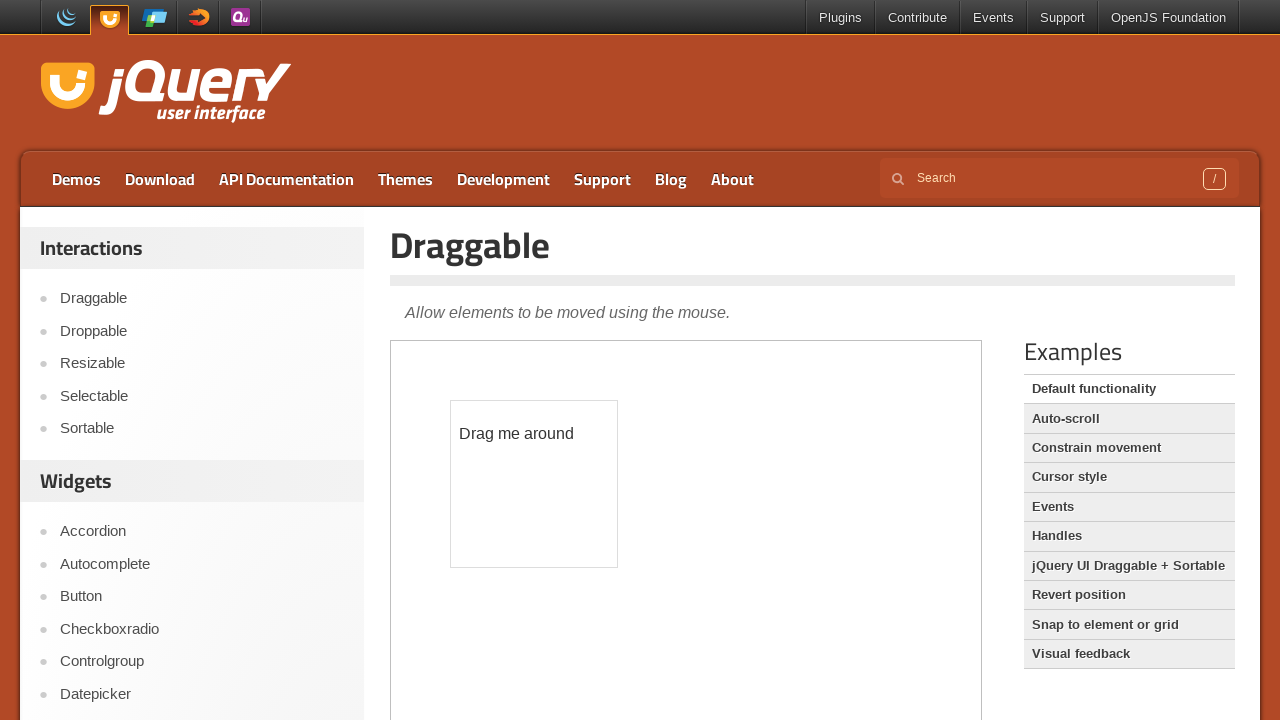

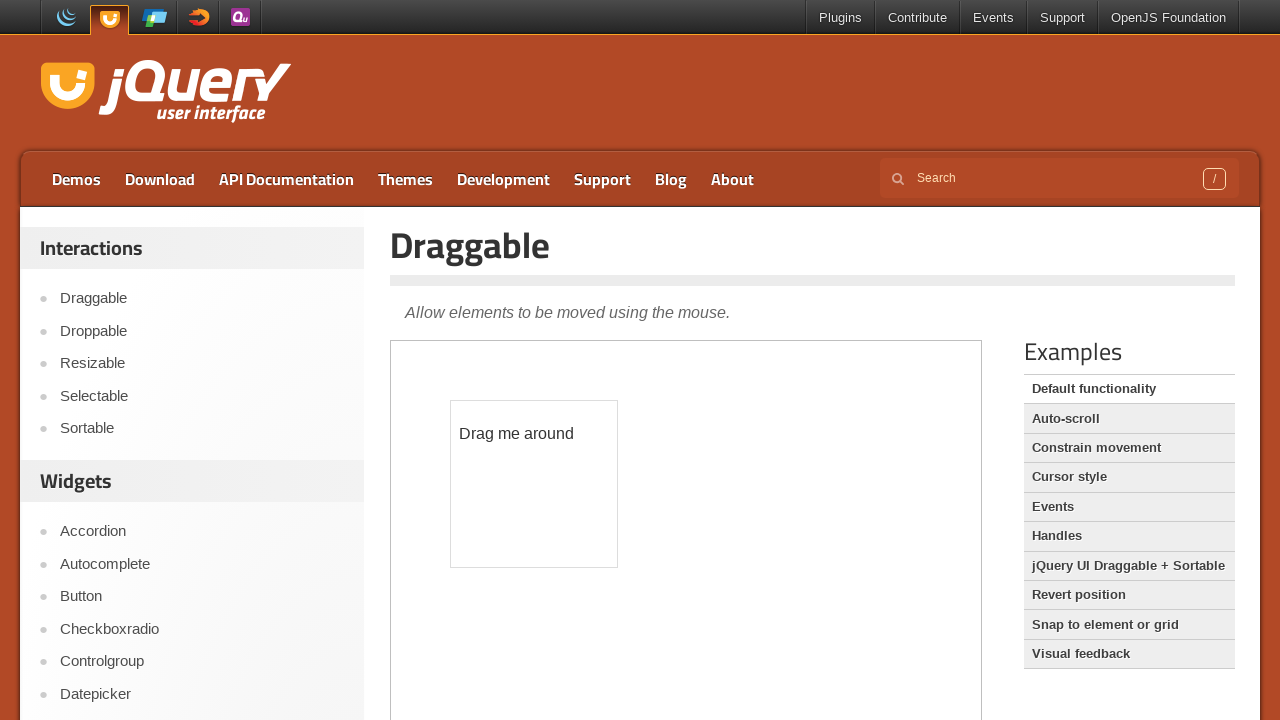